Tests an e-commerce purchase flow by navigating to a laptop product, adding it to cart, and completing the checkout process with payment information

Starting URL: https://www.demoblaze.com/index.html

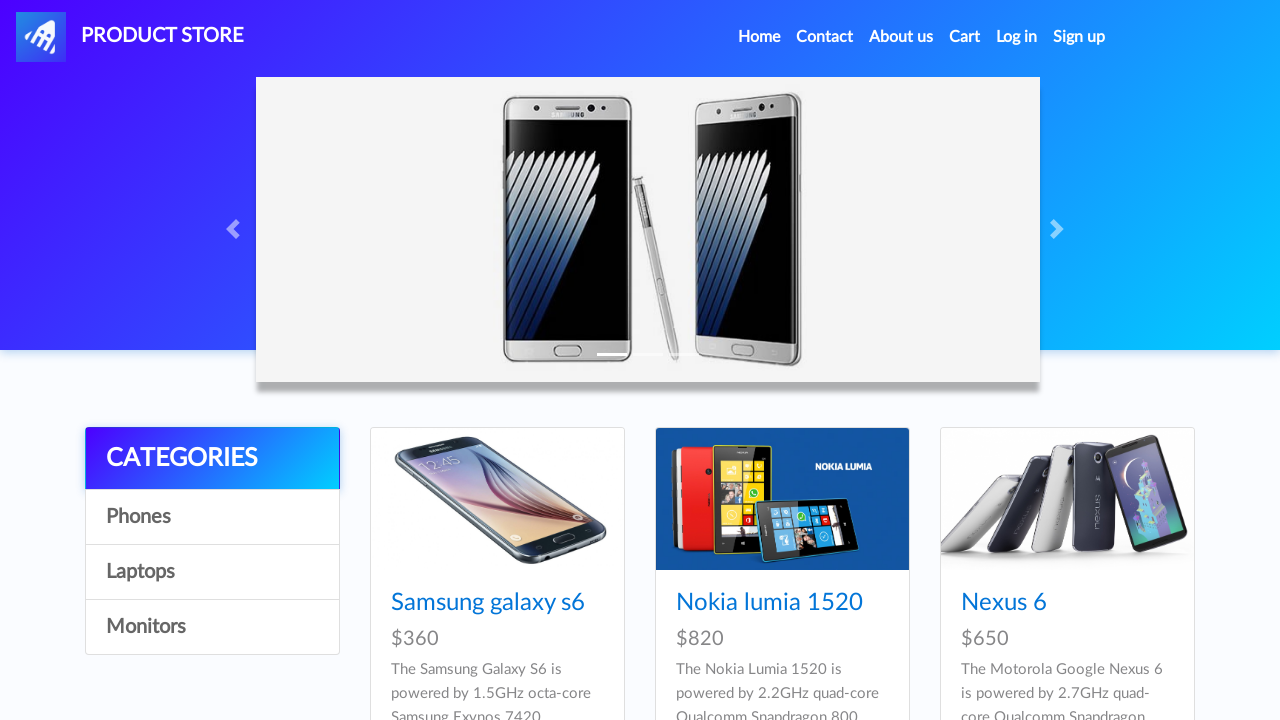

Clicked on Laptops category at (212, 572) on xpath=//body[1]/div[5]/div[1]/div[1]/div[1]/a[3]
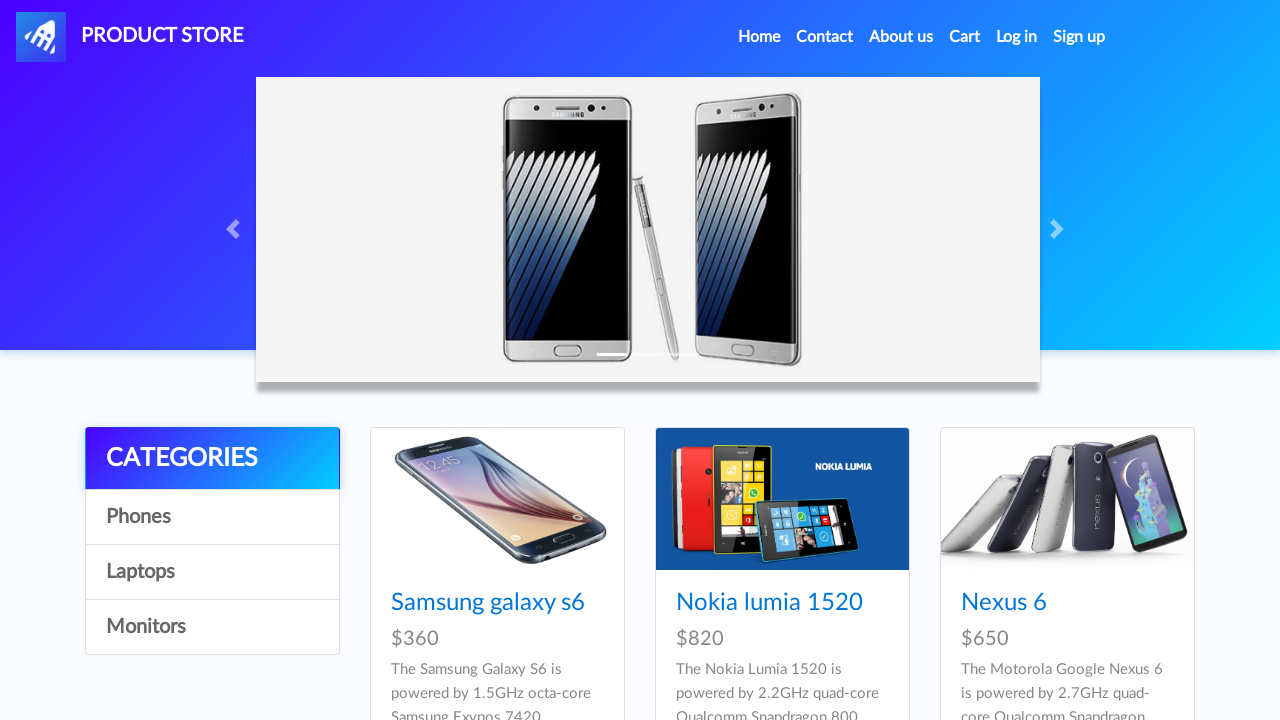

Waited for products to load
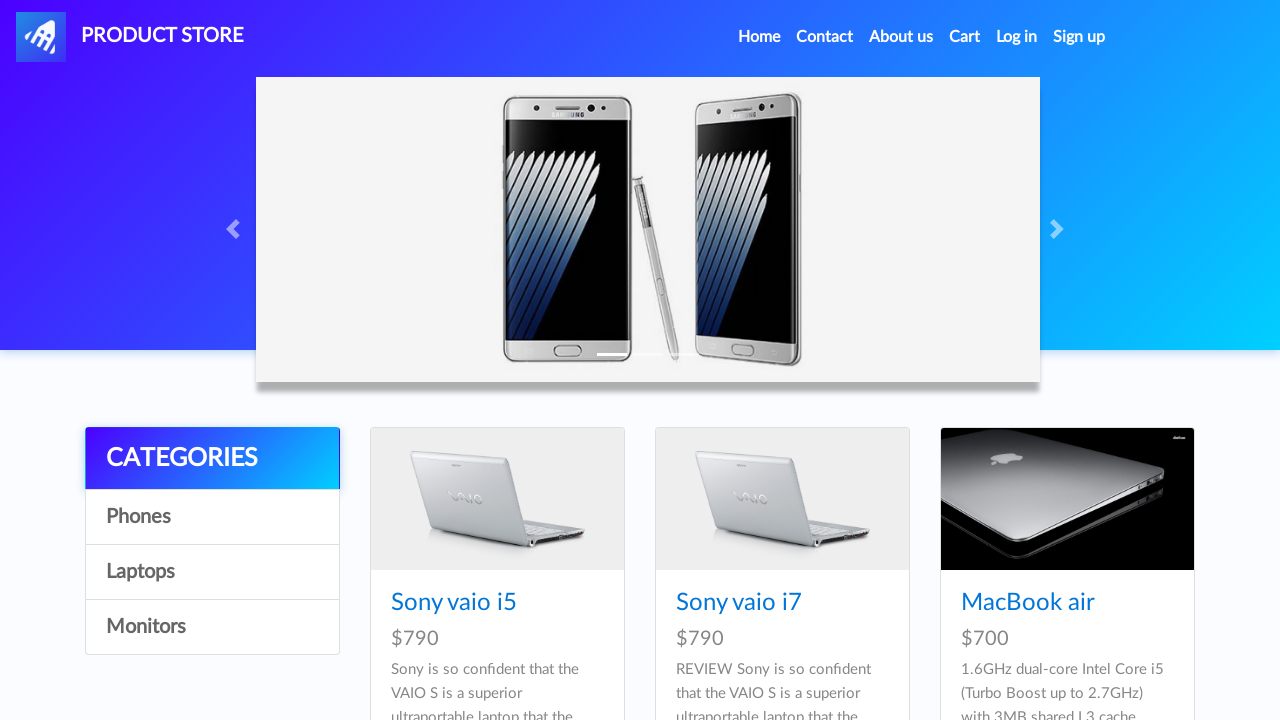

Clicked on a specific laptop product at (1028, 603) on xpath=//body[1]/div[5]/div[1]/div[2]/div[1]/div[3]/div[1]/div[1]/h4[1]/a[1]
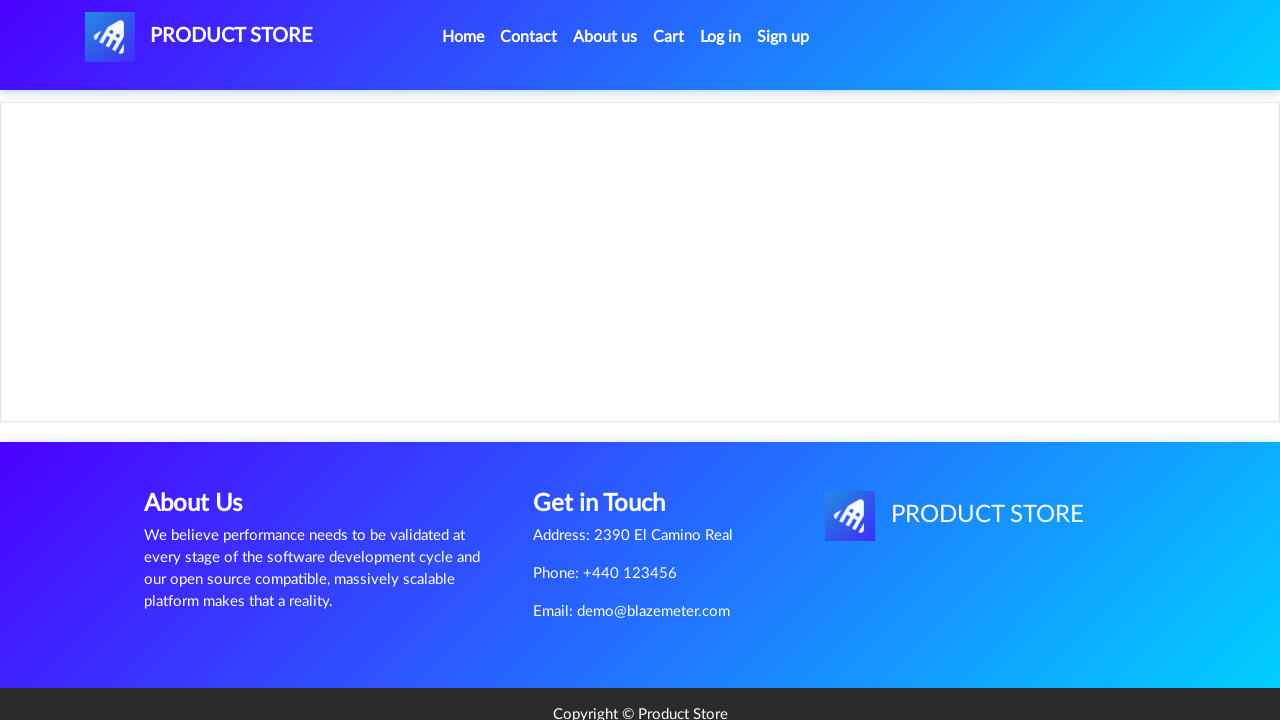

Clicked 'Add to cart' button at (610, 440) on xpath=//body[1]/div[5]/div[1]/div[2]/div[2]/div[1]/a[1]
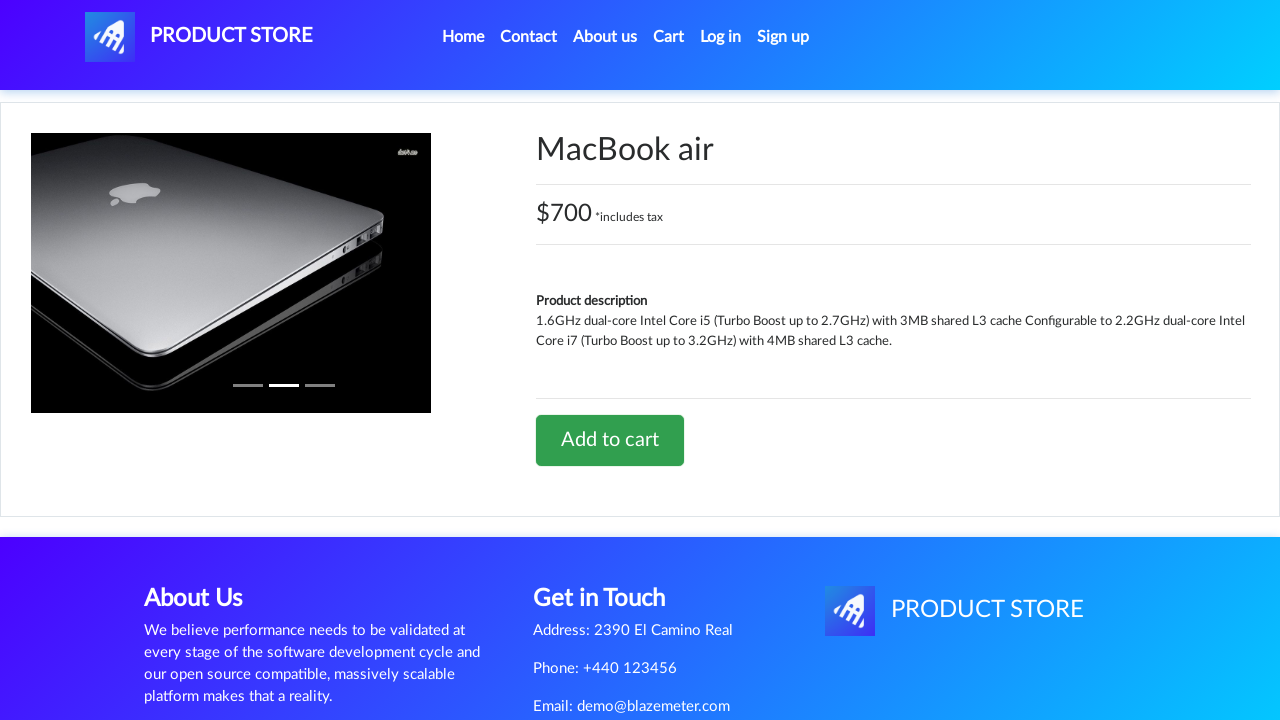

Set up alert handler to accept dialogs
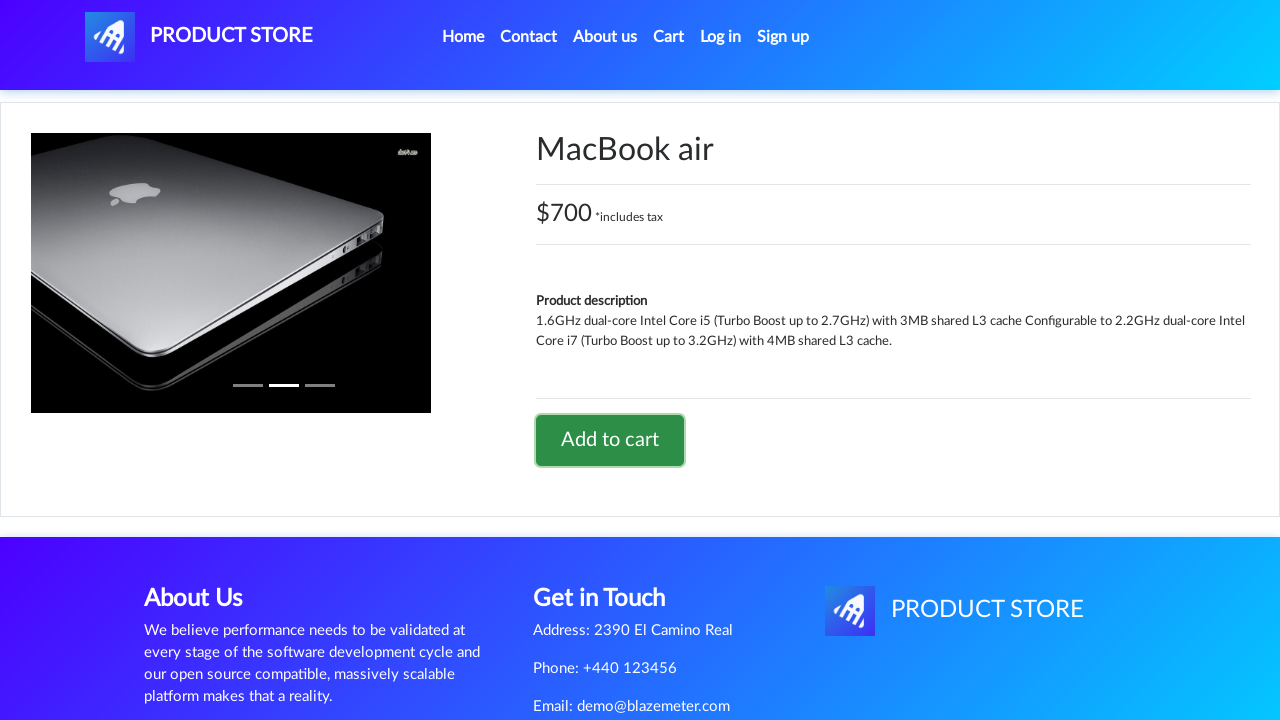

Waited for alert dialog to appear and accepted it
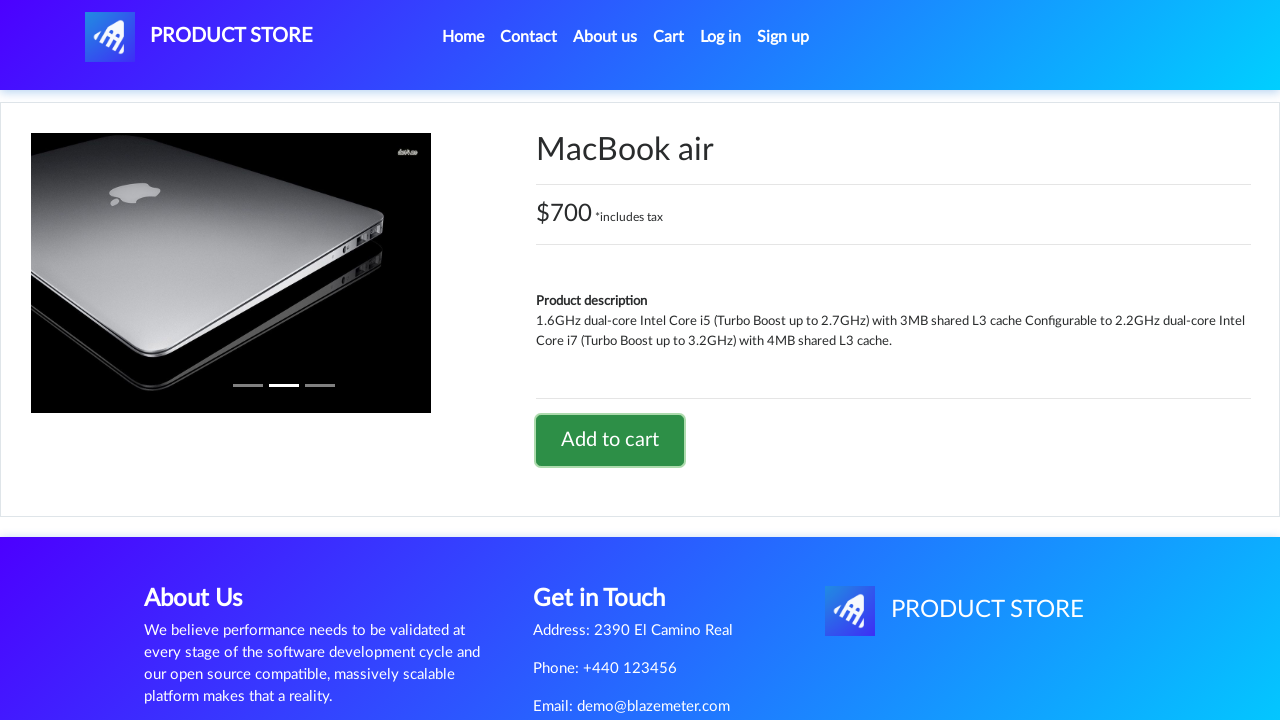

Clicked on cart icon to navigate to cart at (669, 37) on #cartur
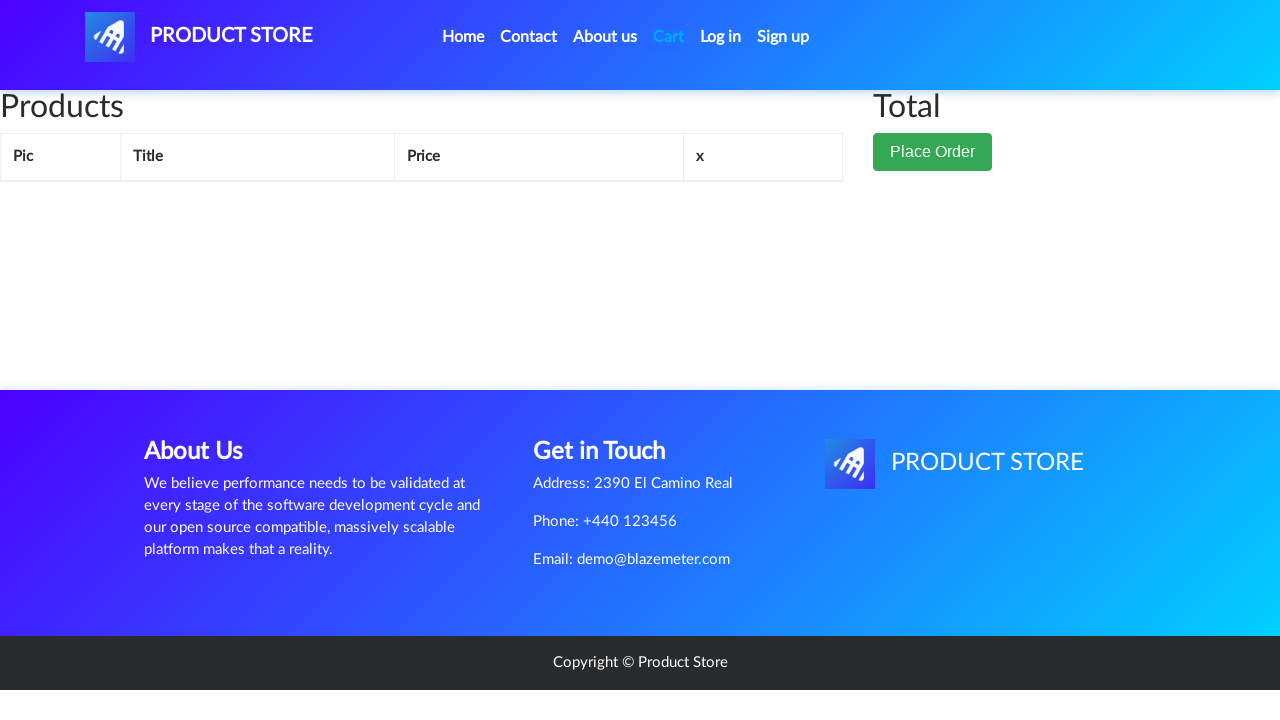

Waited for cart page to load
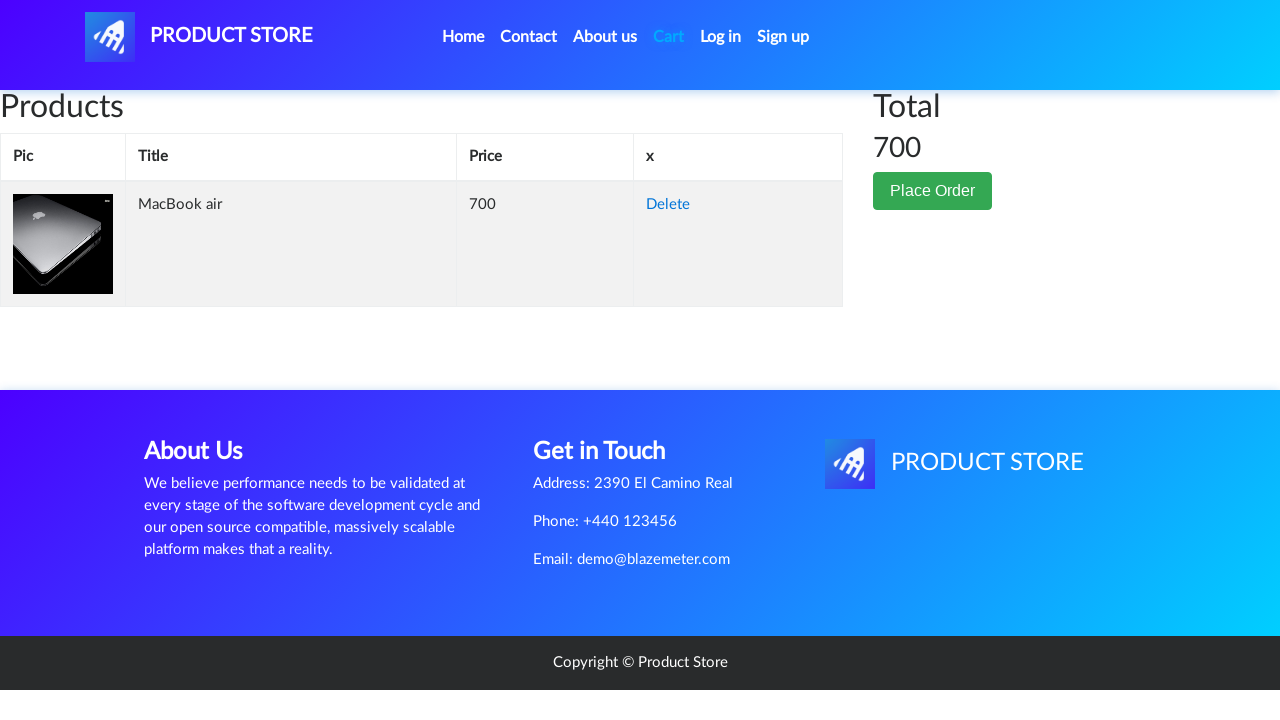

Clicked 'Place Order' button at (933, 191) on //*[@id="page-wrapper"]/div/div[2]/button
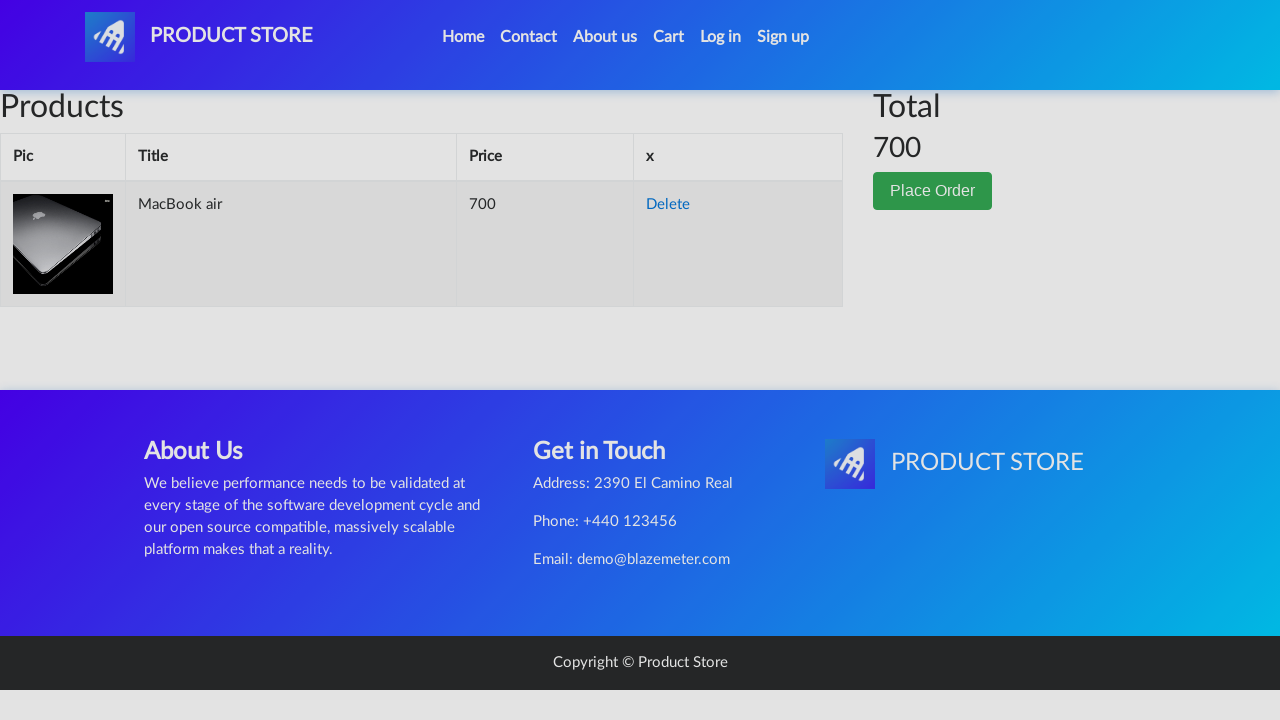

Waited for checkout form to load
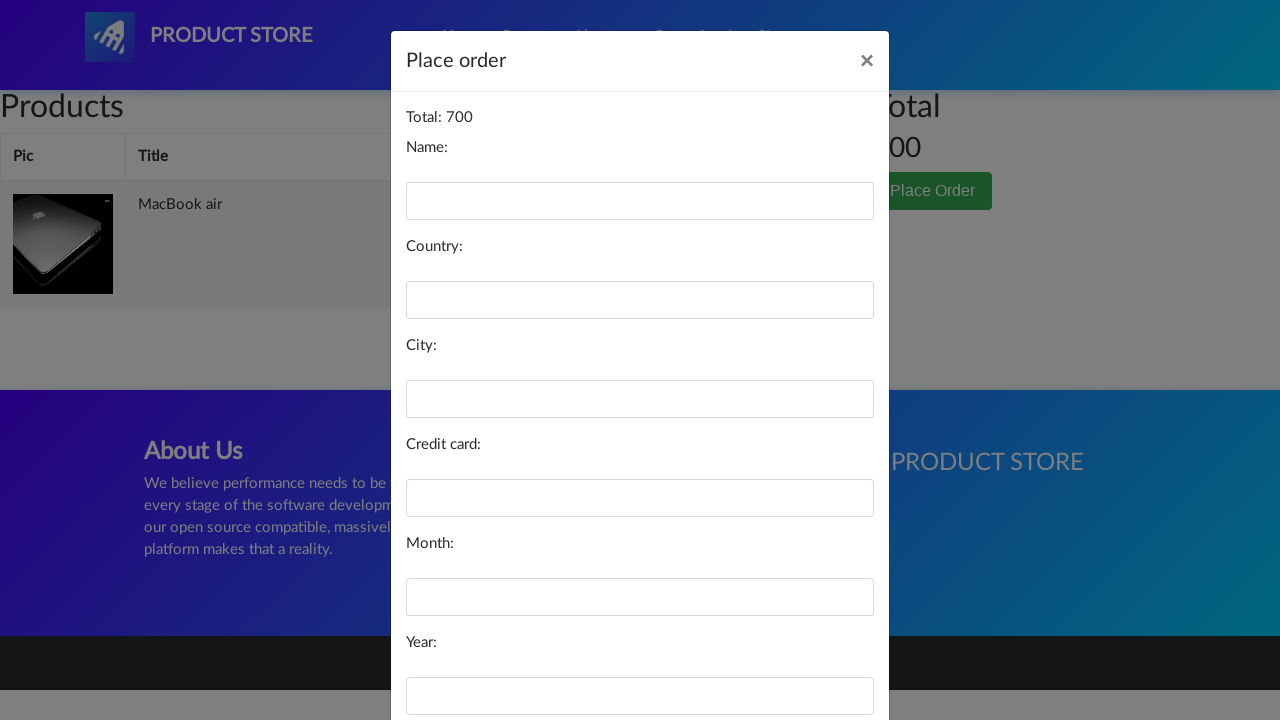

Filled in customer name 'Charles Johnson' on #name
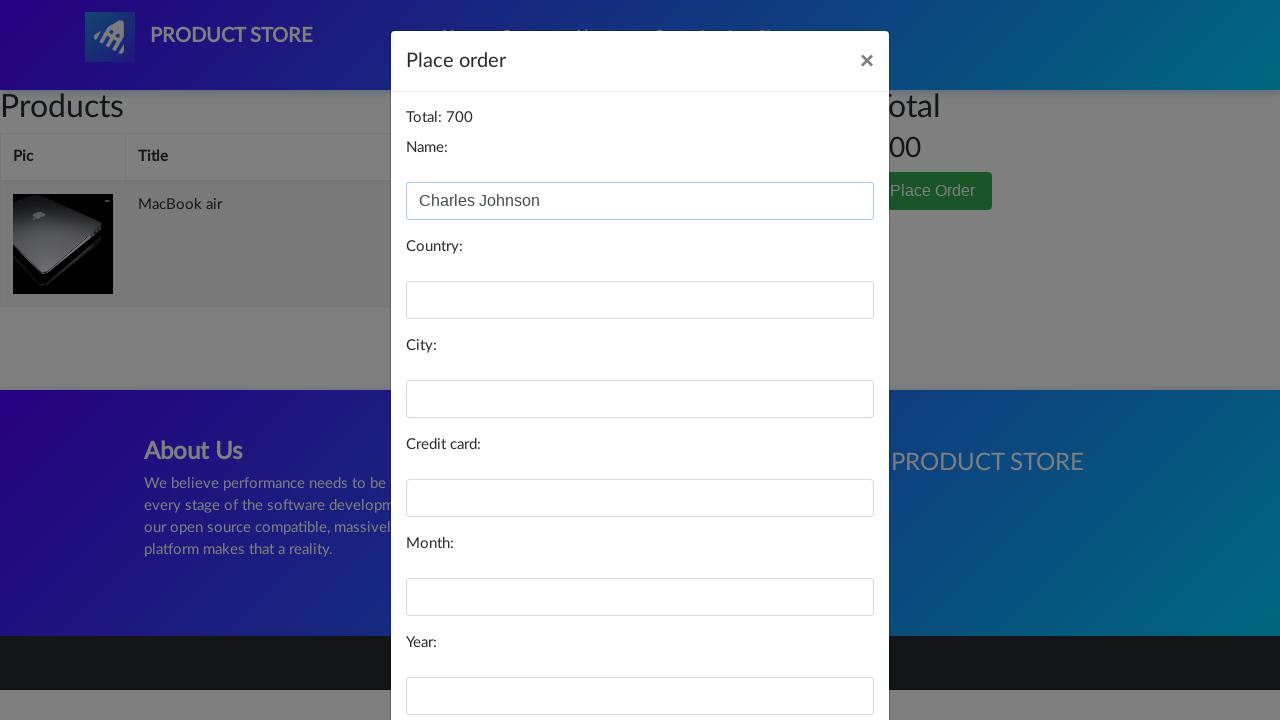

Filled in country 'India' on #country
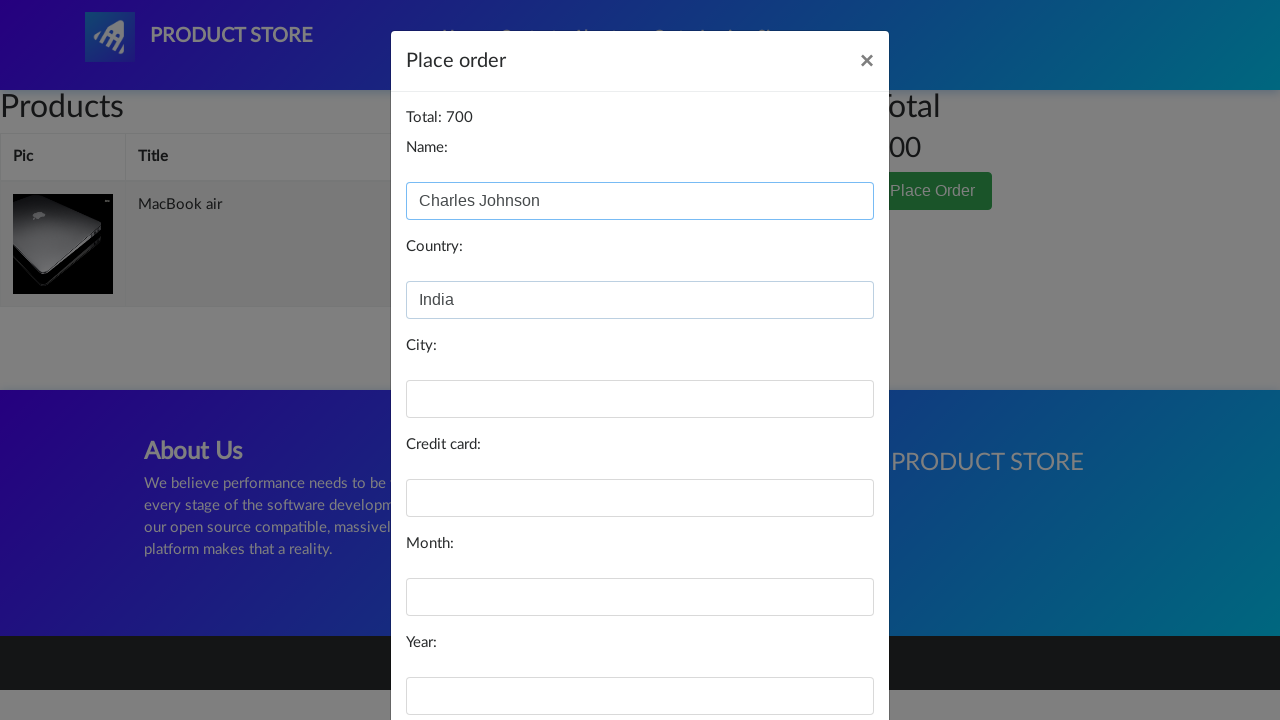

Filled in city 'Ranchi' on #city
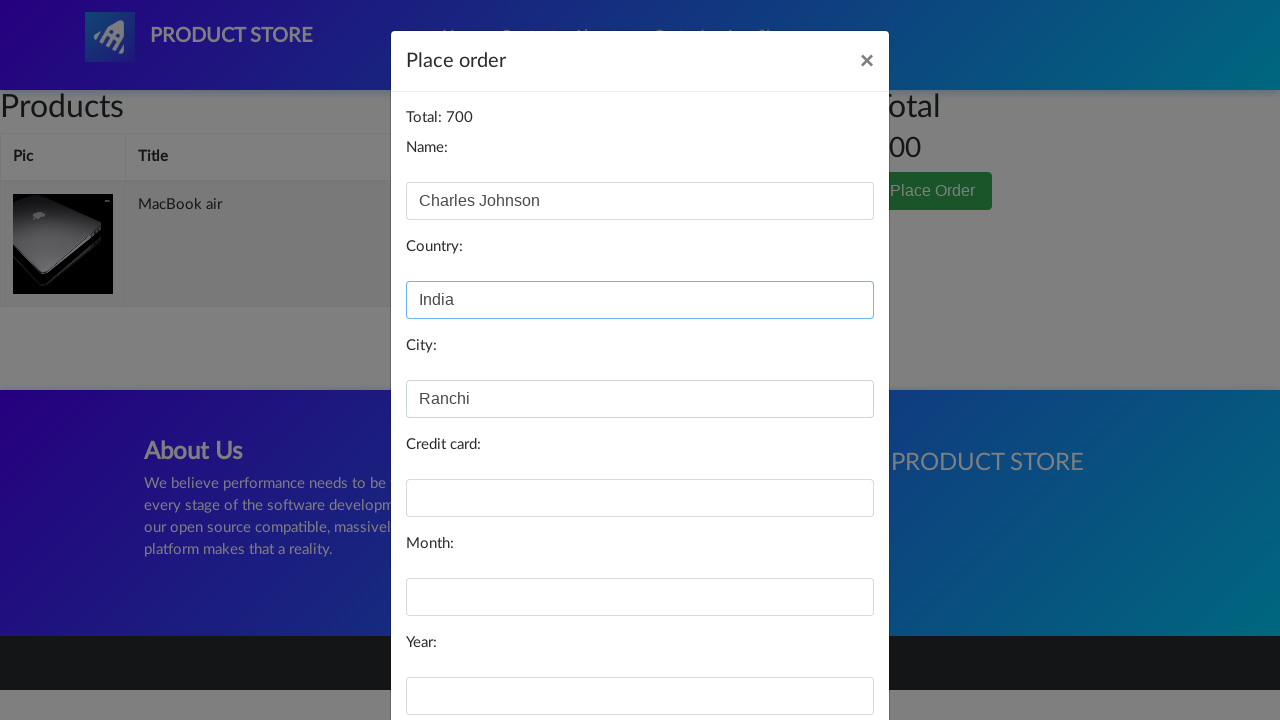

Filled in credit card number on #card
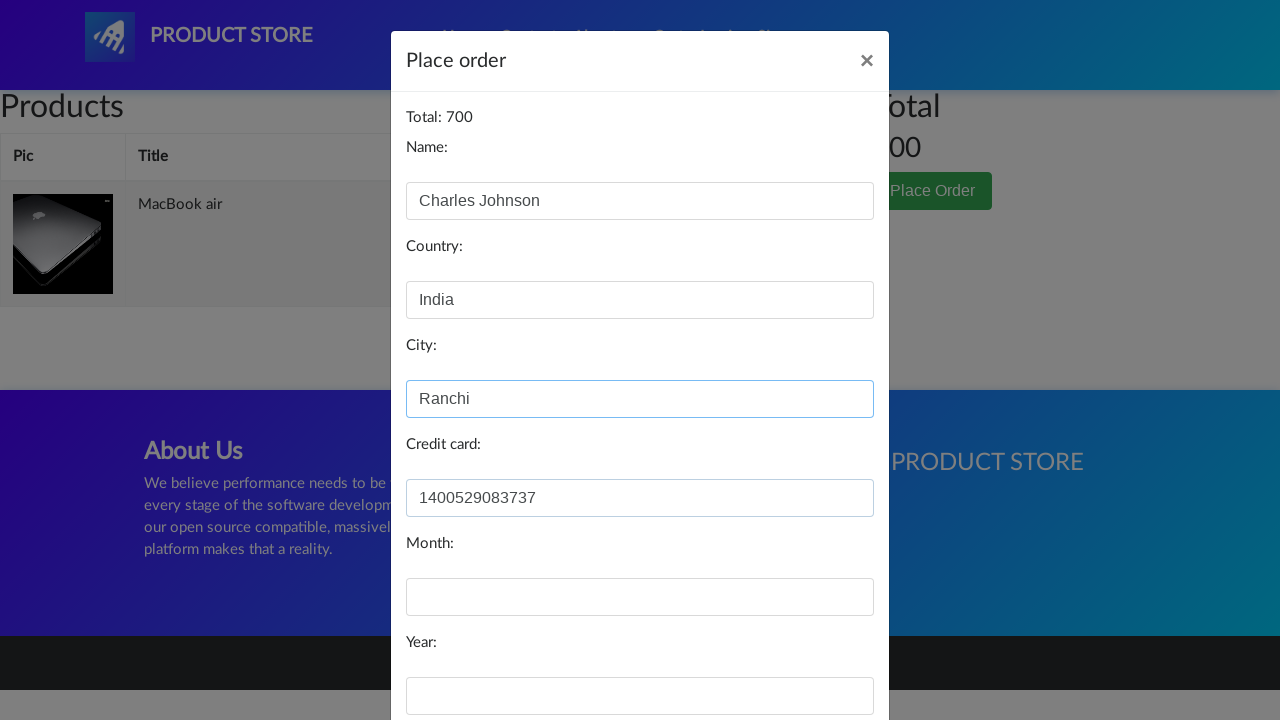

Filled in expiry month '10' on #month
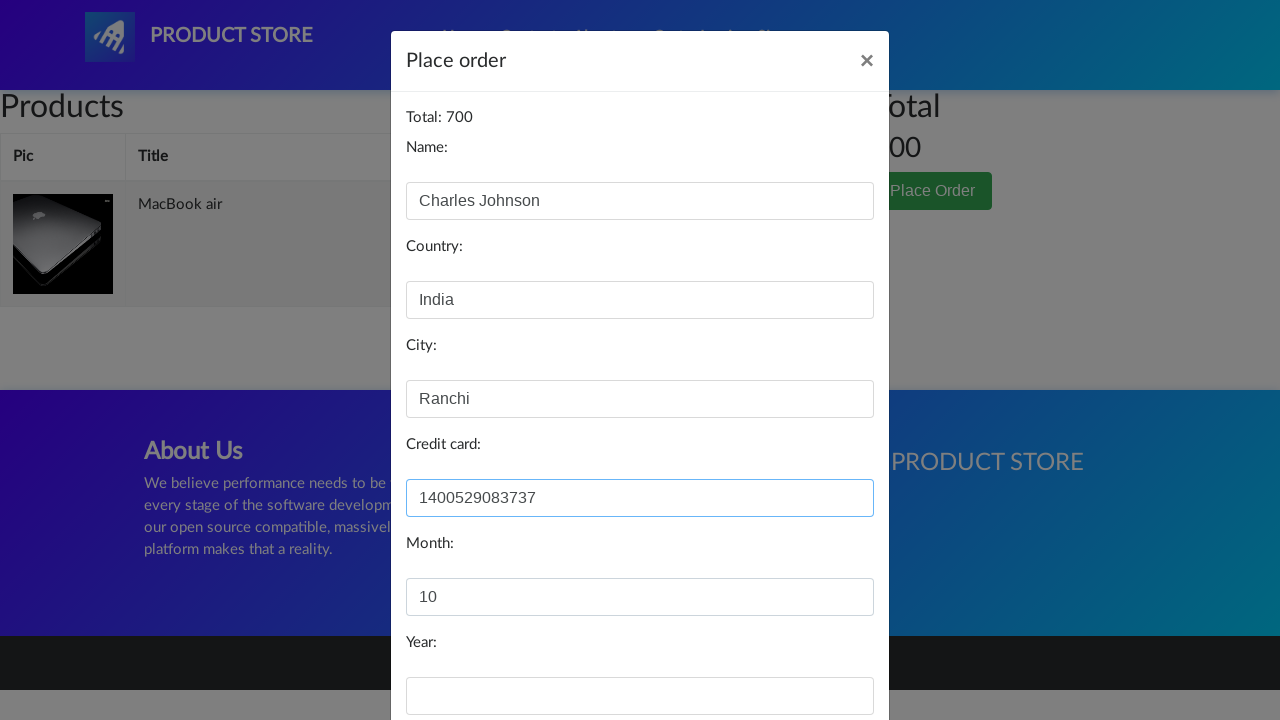

Filled in expiry year '22' on #year
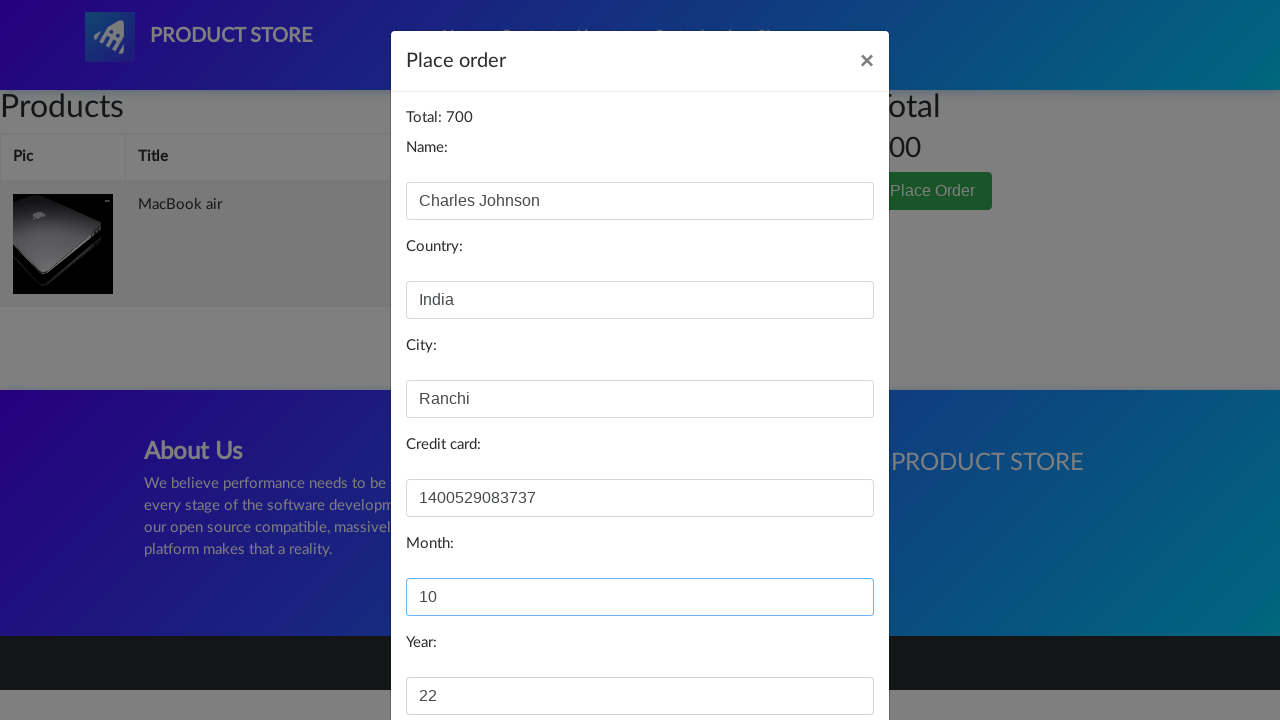

Clicked 'Purchase' button to submit order at (823, 655) on //button[@onclick="purchaseOrder()"]
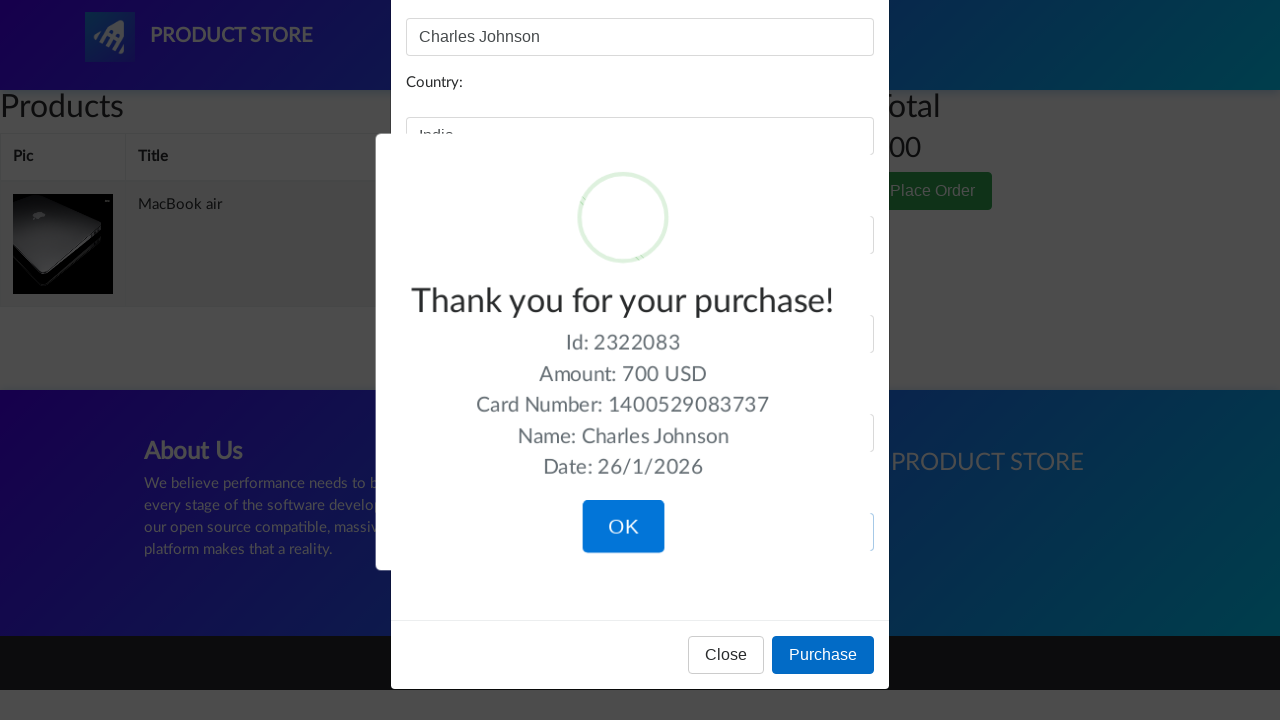

Waited for purchase confirmation processing
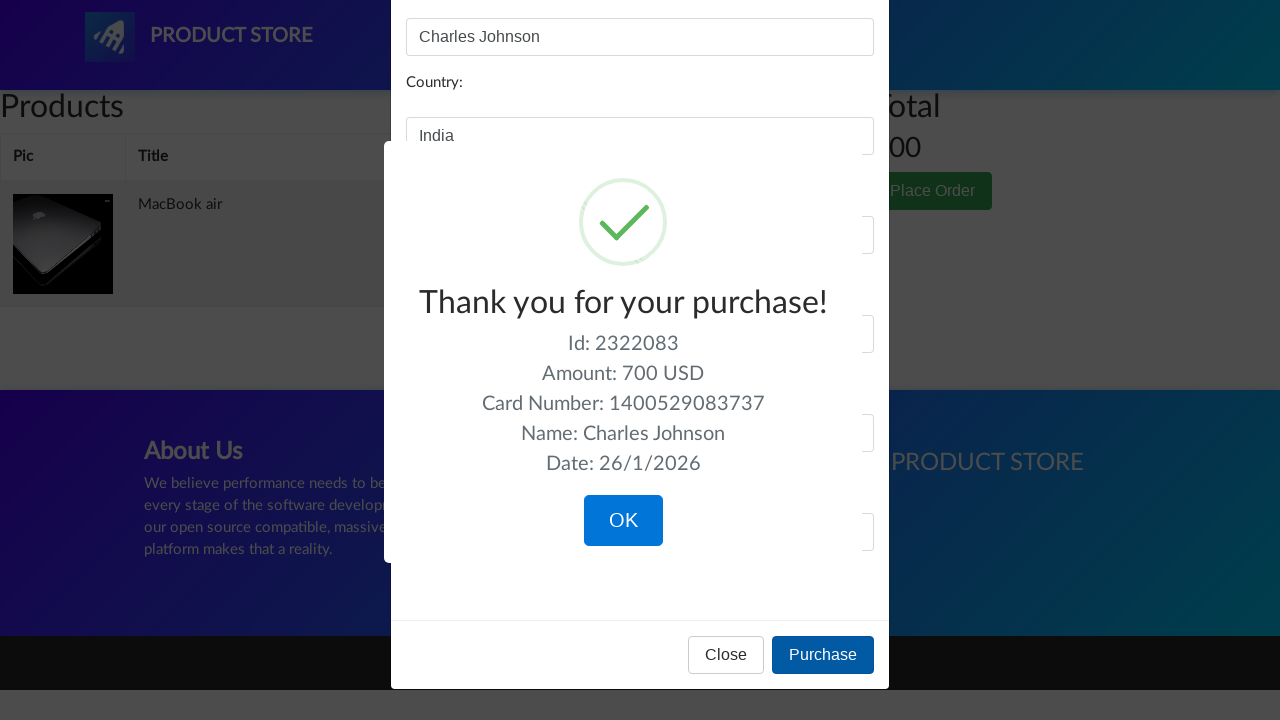

Purchase completed successfully - success message displayed
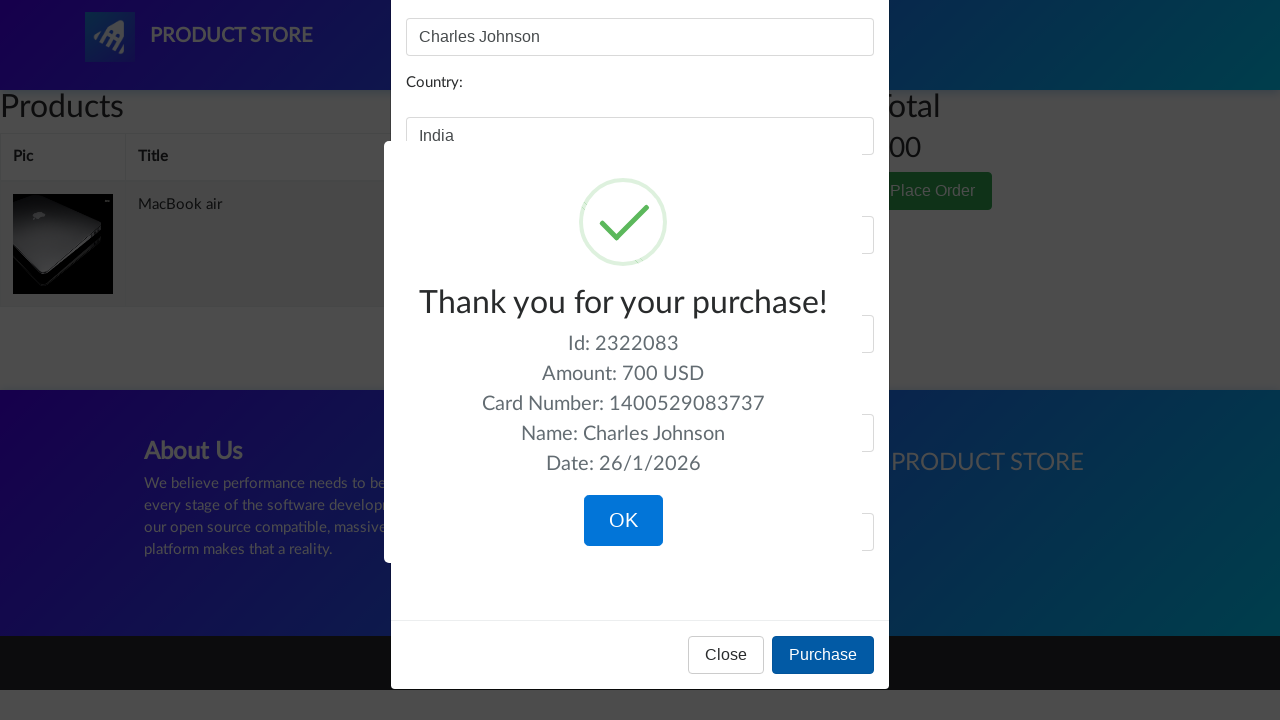

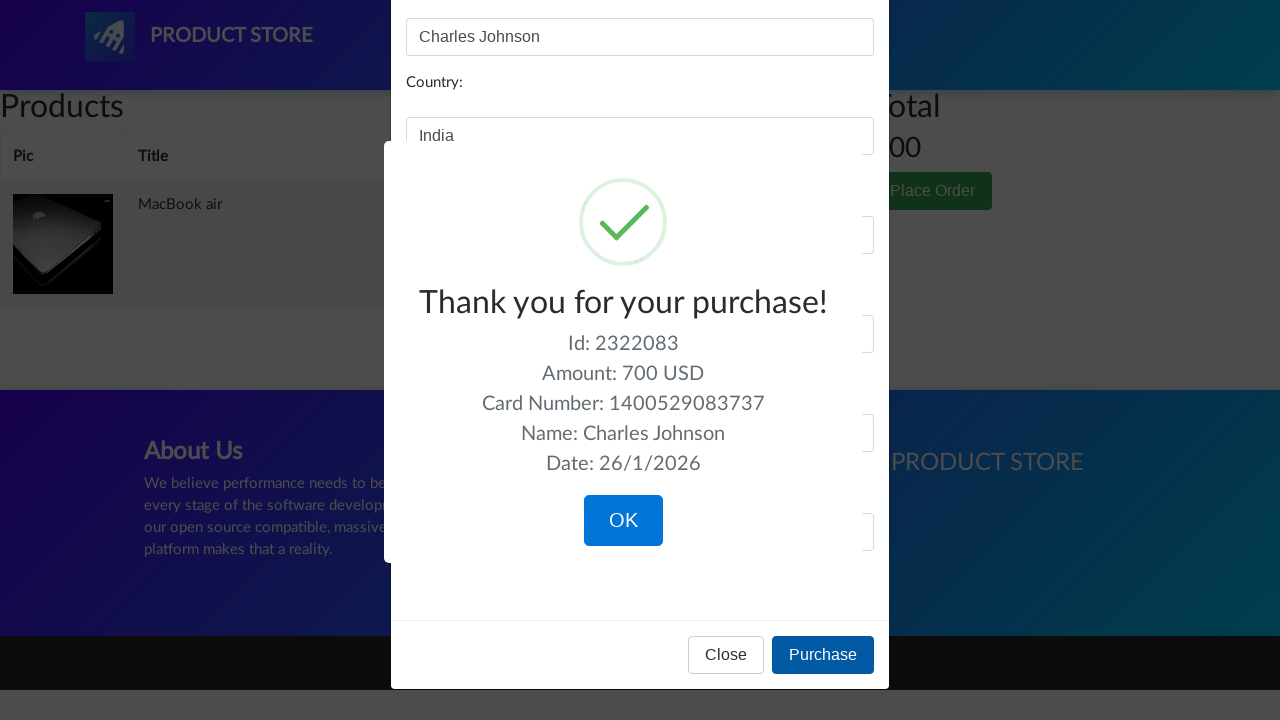